Tests scrolling functionality by navigating to Selenium's official website and scrolling to the News section element using JavaScript scroll into view

Starting URL: https://www.selenium.dev/

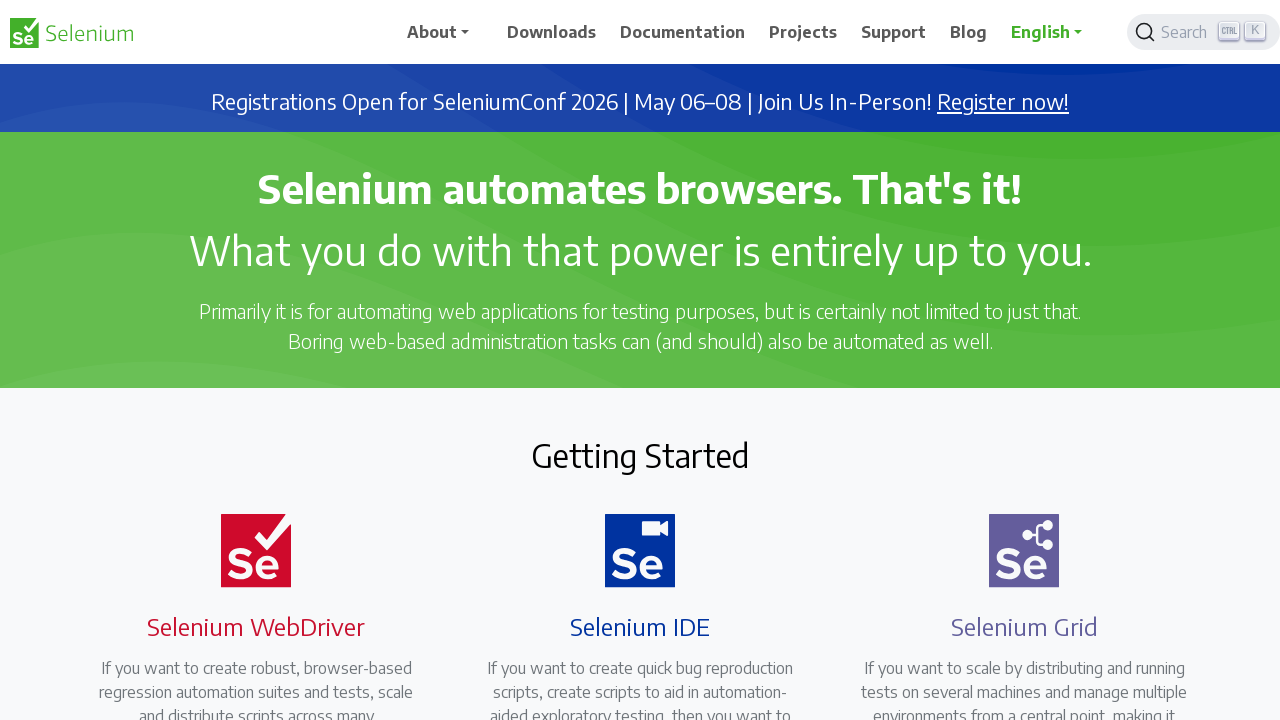

Located News heading element
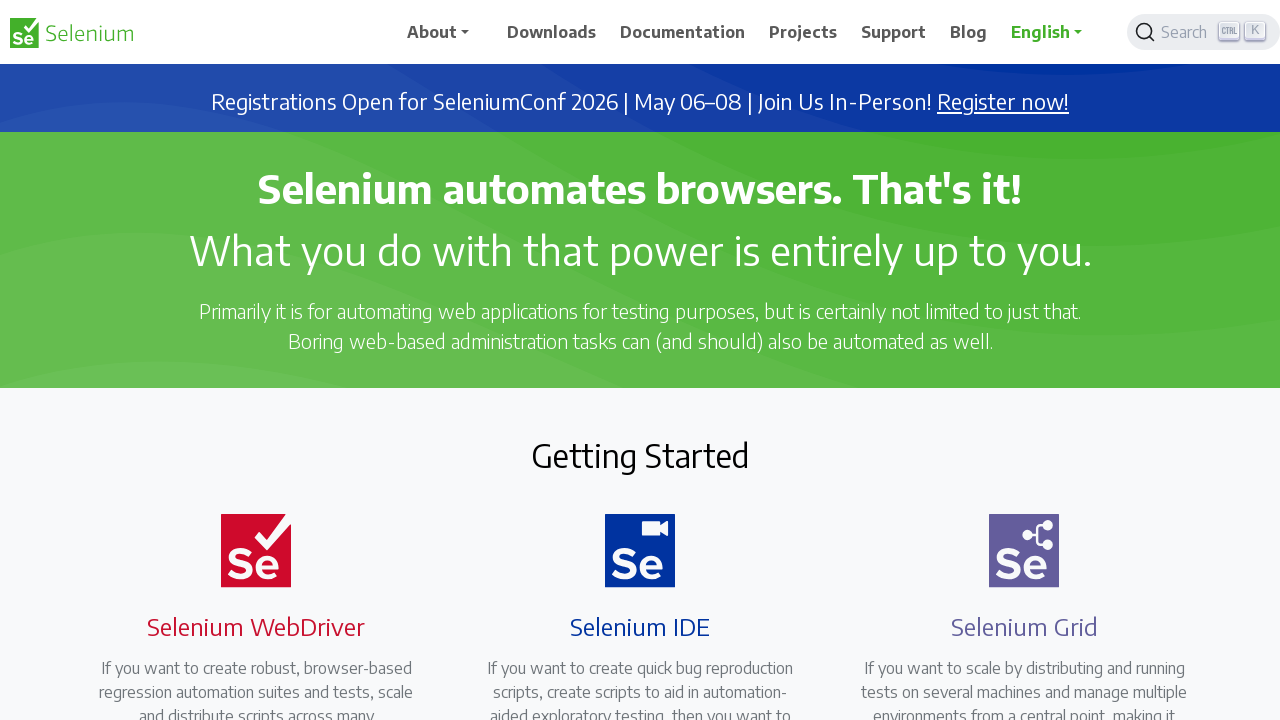

Scrolled to News section element using scroll into view
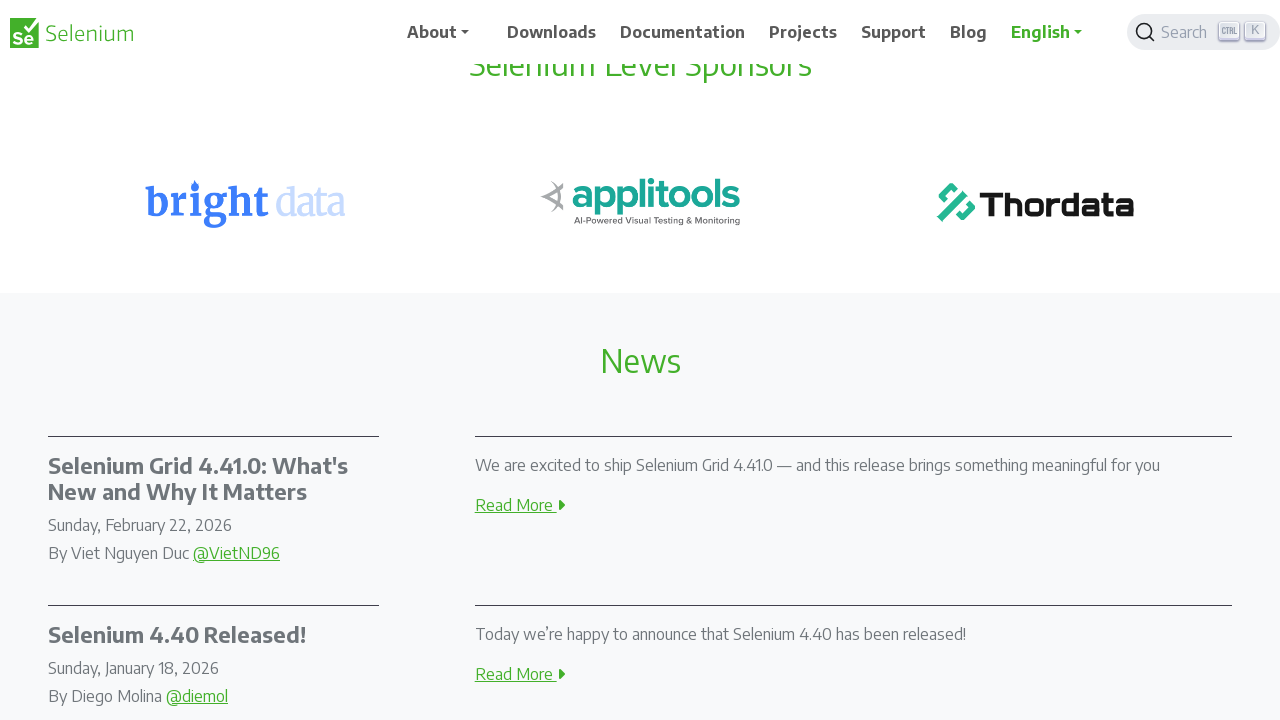

Waited 1 second to observe the scroll action
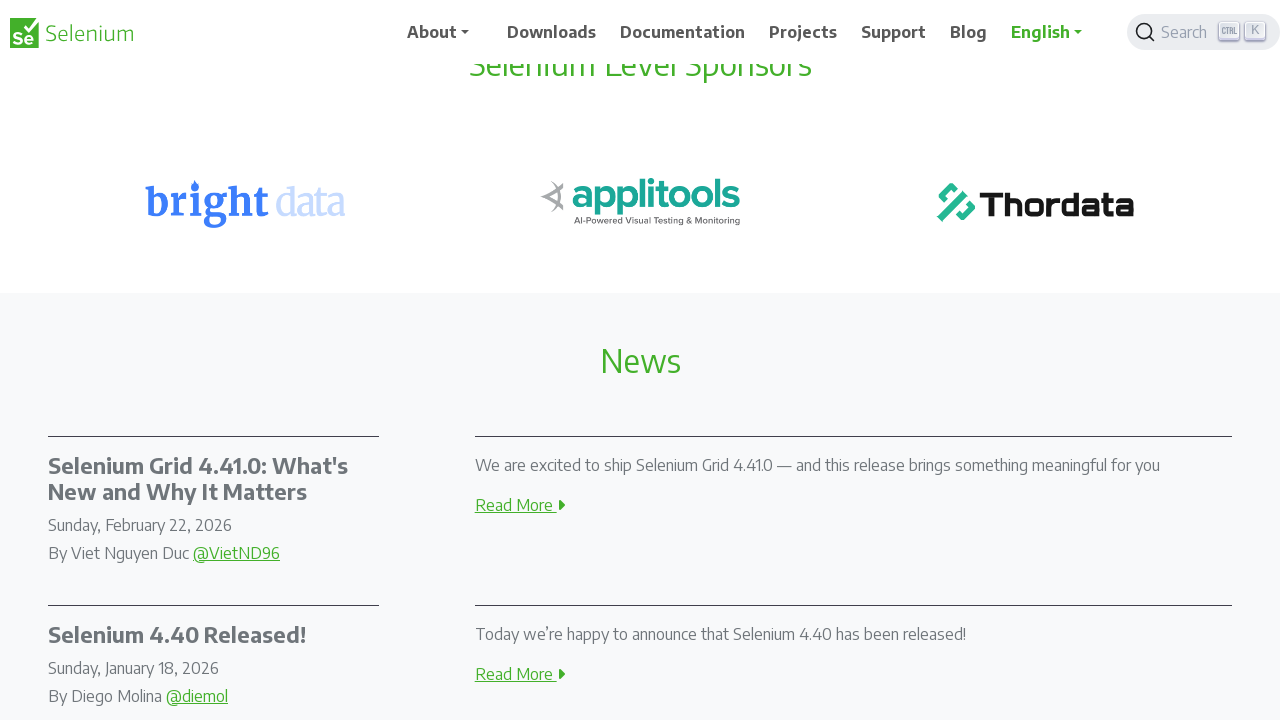

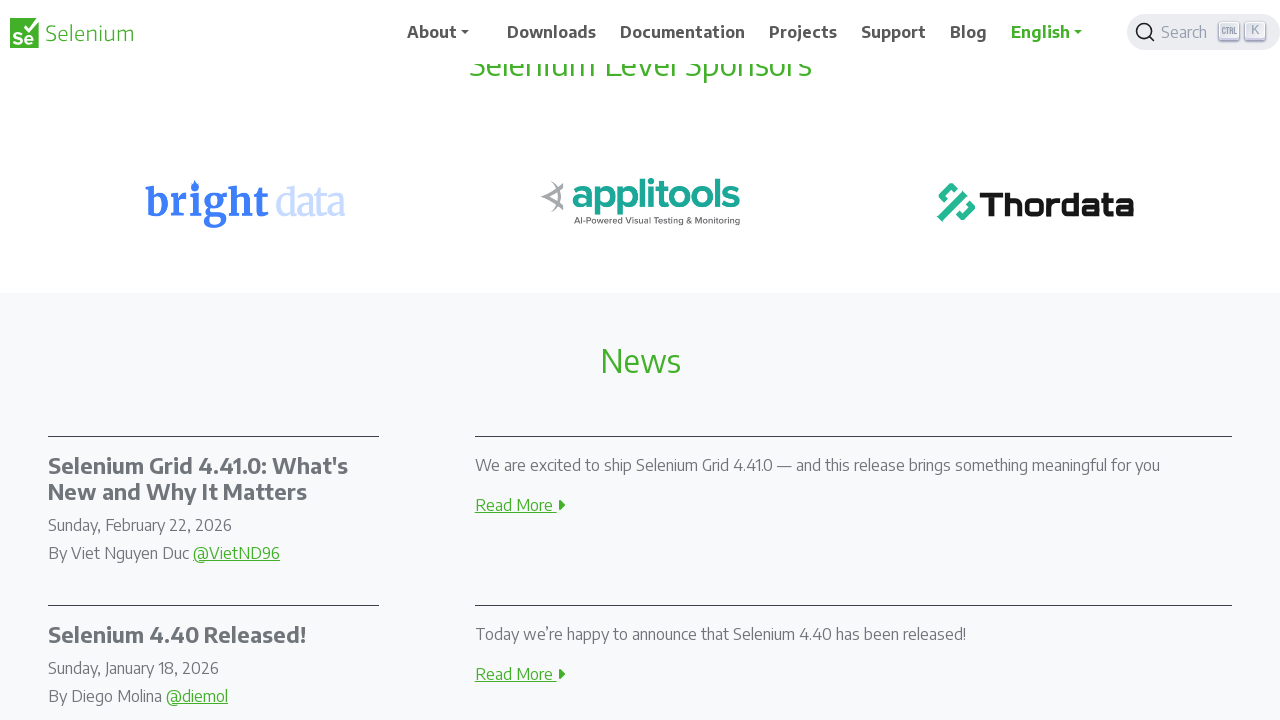